Tests dropdown selection by navigating to the Dropdown page and selecting an option by index

Starting URL: https://practice.cydeo.com

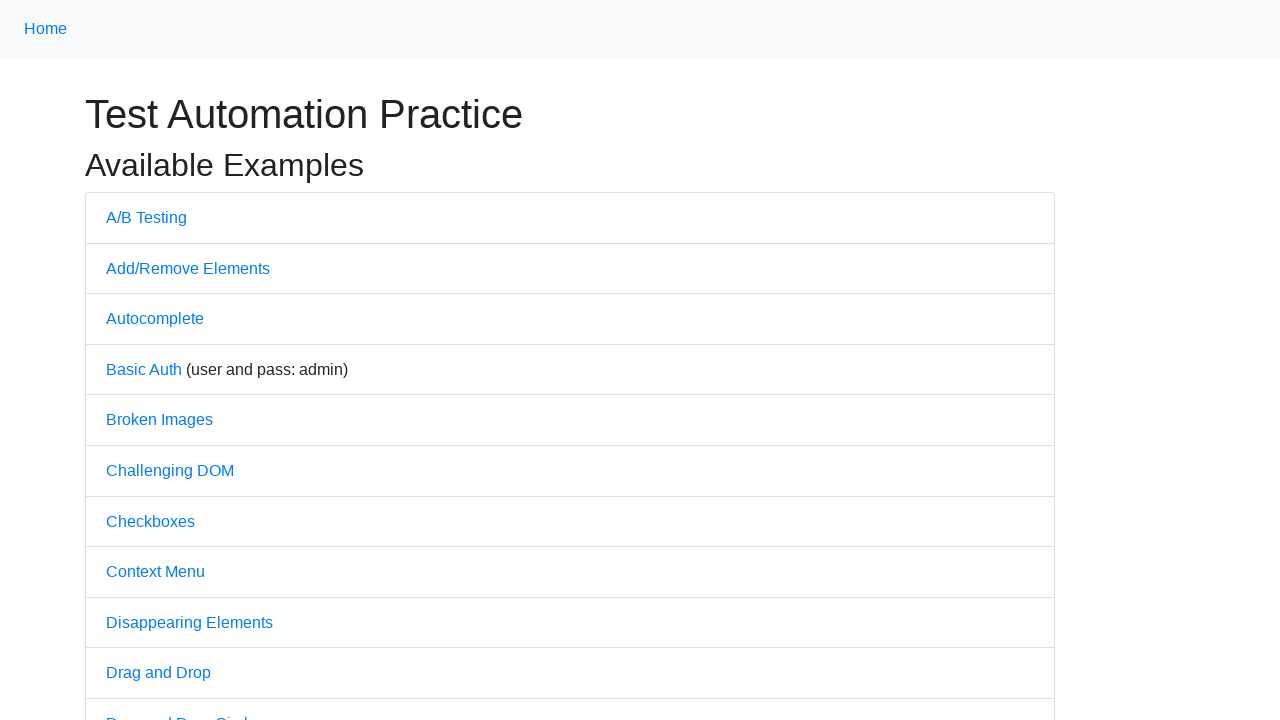

Navigated to practice.cydeo.com
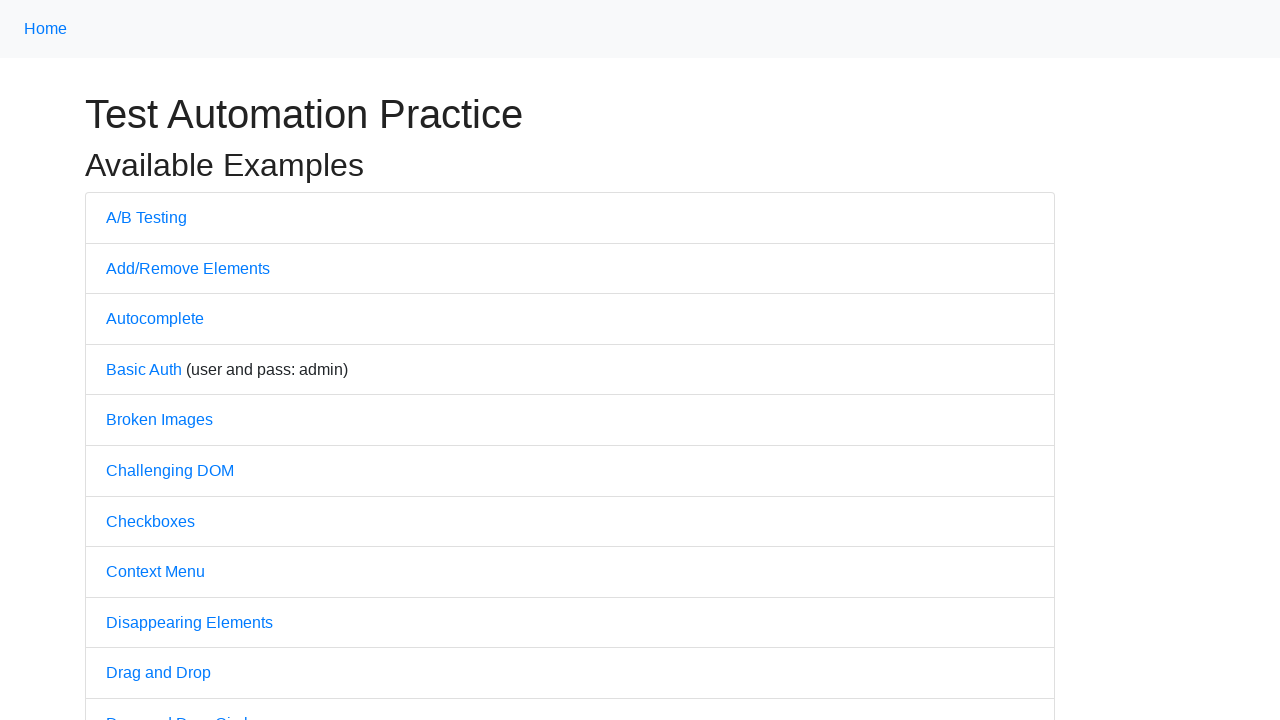

Clicked on Dropdown link at (143, 360) on internal:text="Dropdown"i
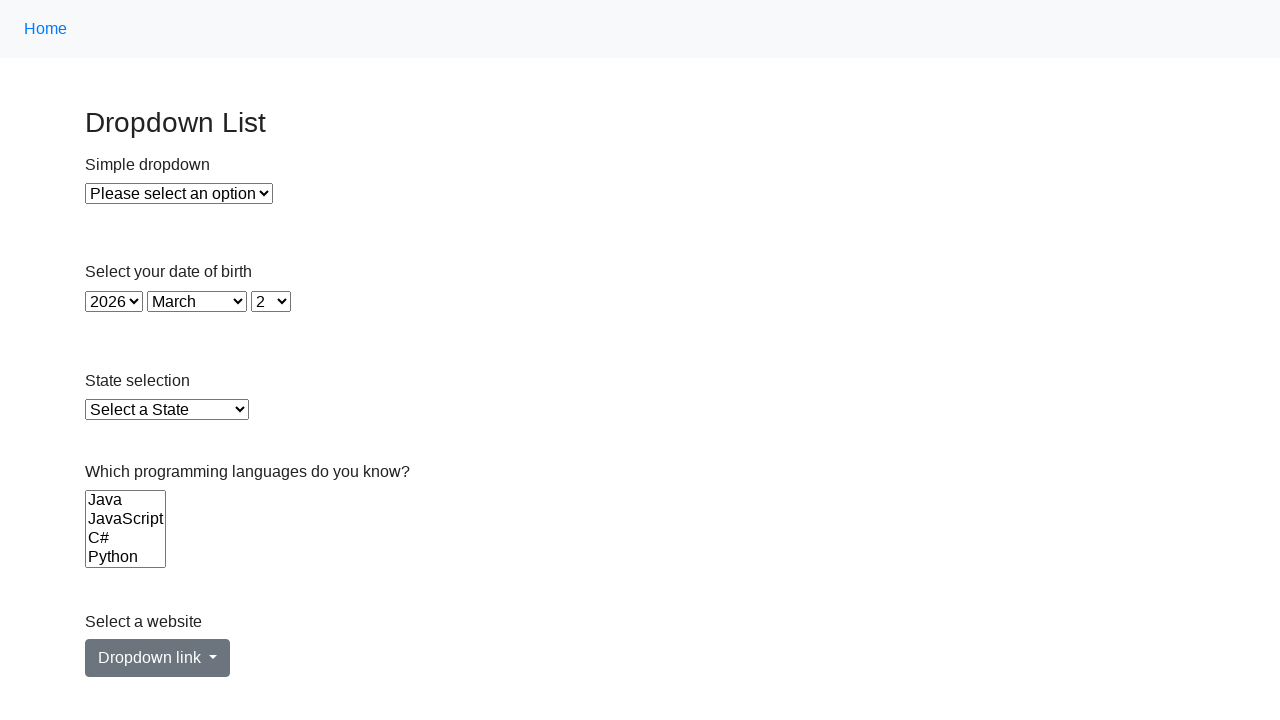

Selected option by index 1 (second option) from dropdown on xpath=//select[@id='dropdown']
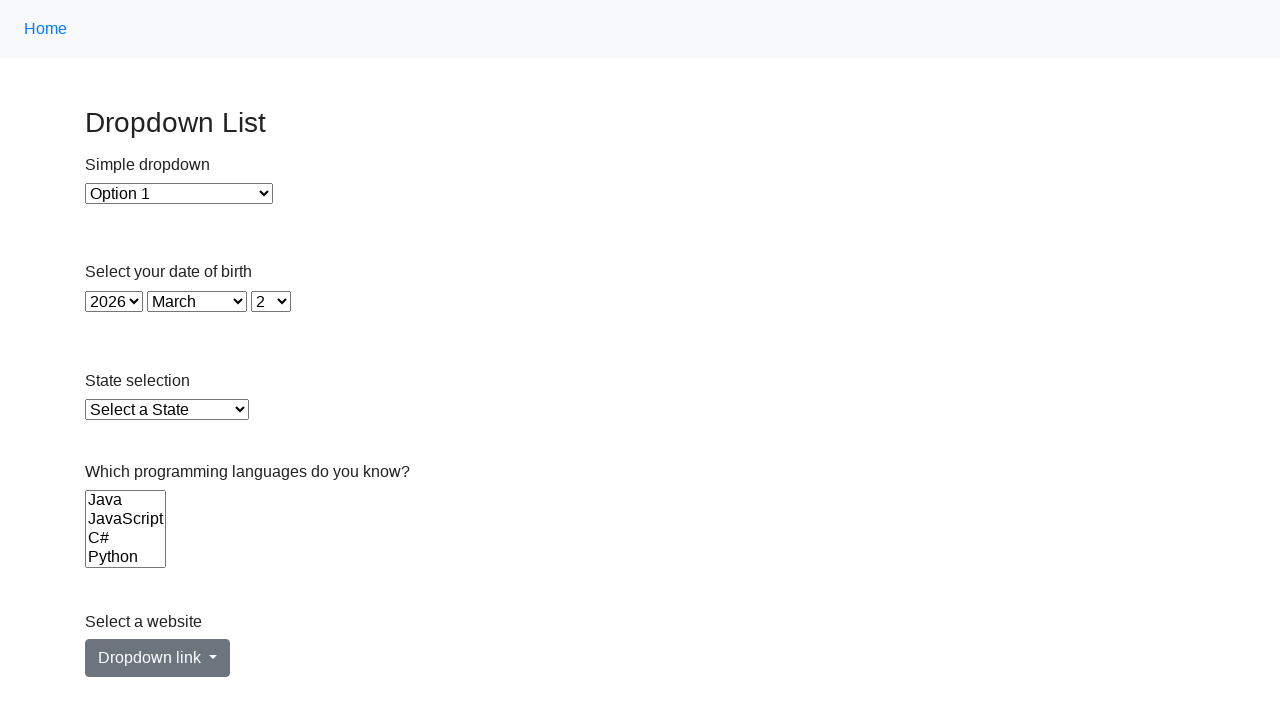

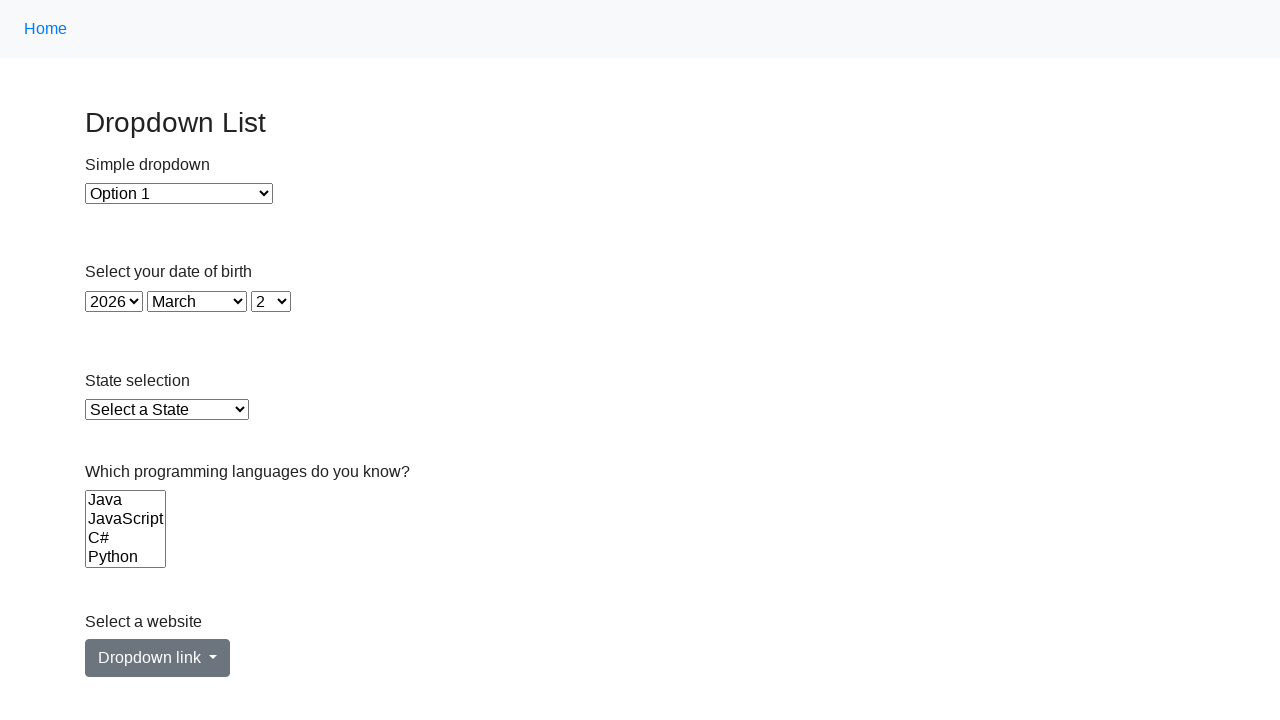